Clicks the GET STARTED link and verifies navigation to the documentation intro page

Starting URL: https://playwright.dev/python

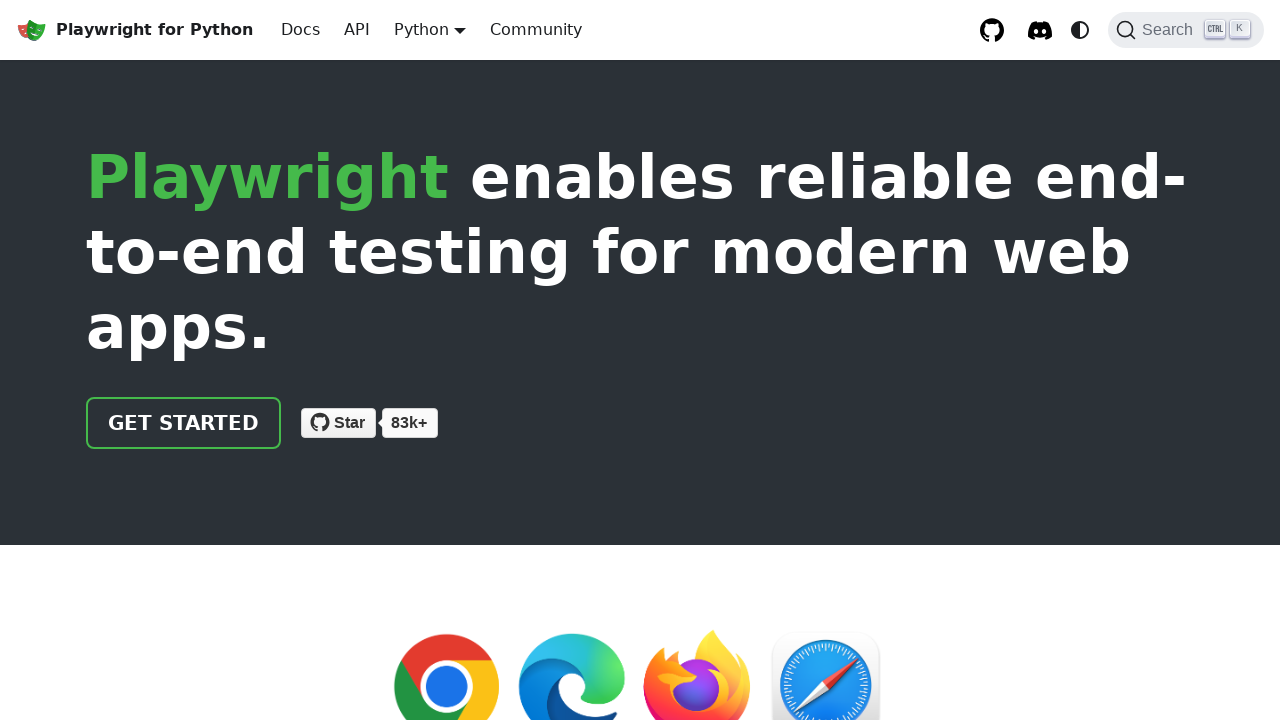

Clicked the GET STARTED link at (184, 423) on internal:role=link[name="GET STARTED"i]
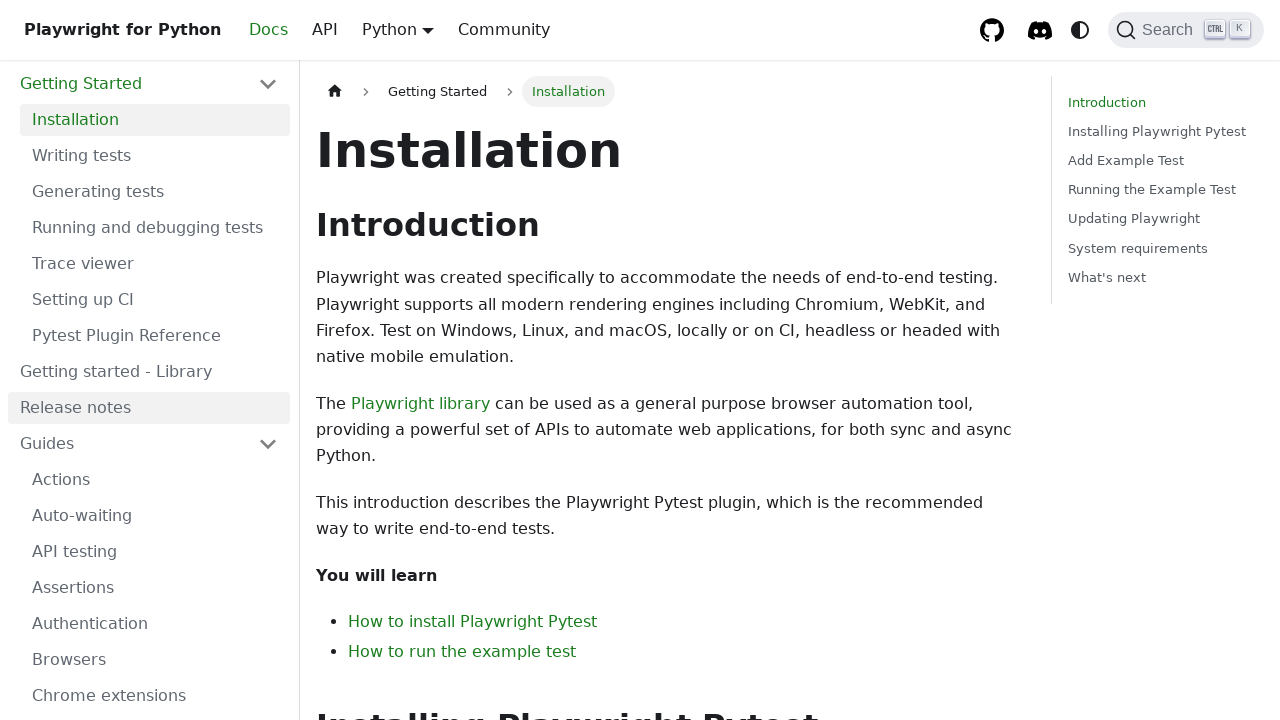

Verified navigation to documentation intro page
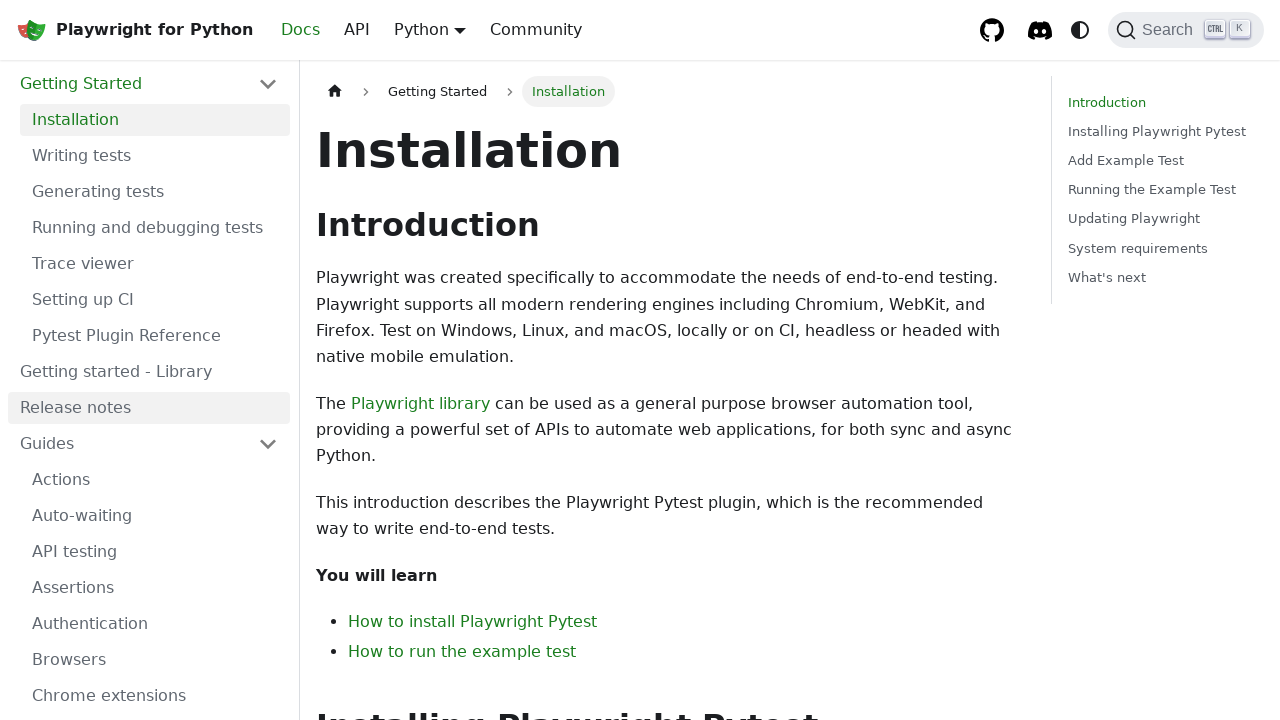

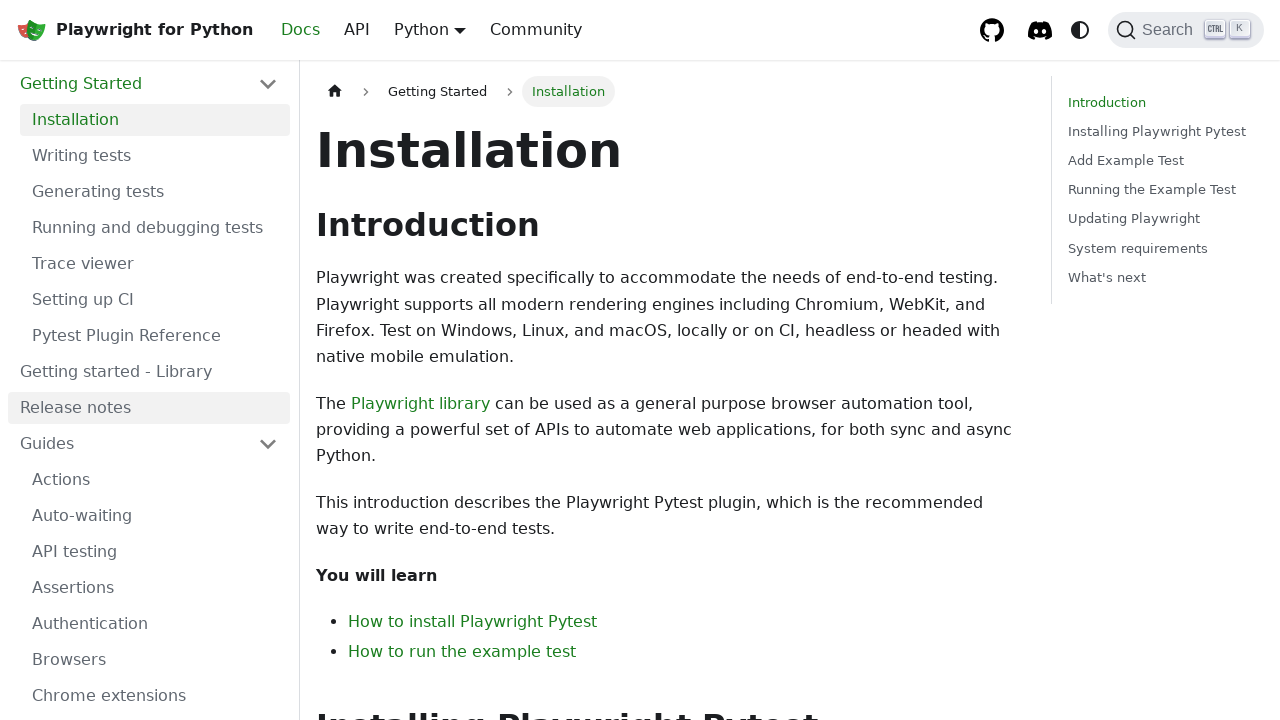